Tests date duration calculator by entering two dates and calculating the time difference between them

Starting URL: https://www.timeanddate.com/date/durationresult.html?d1=&m1=&y1=&d2=&m2=&y2=

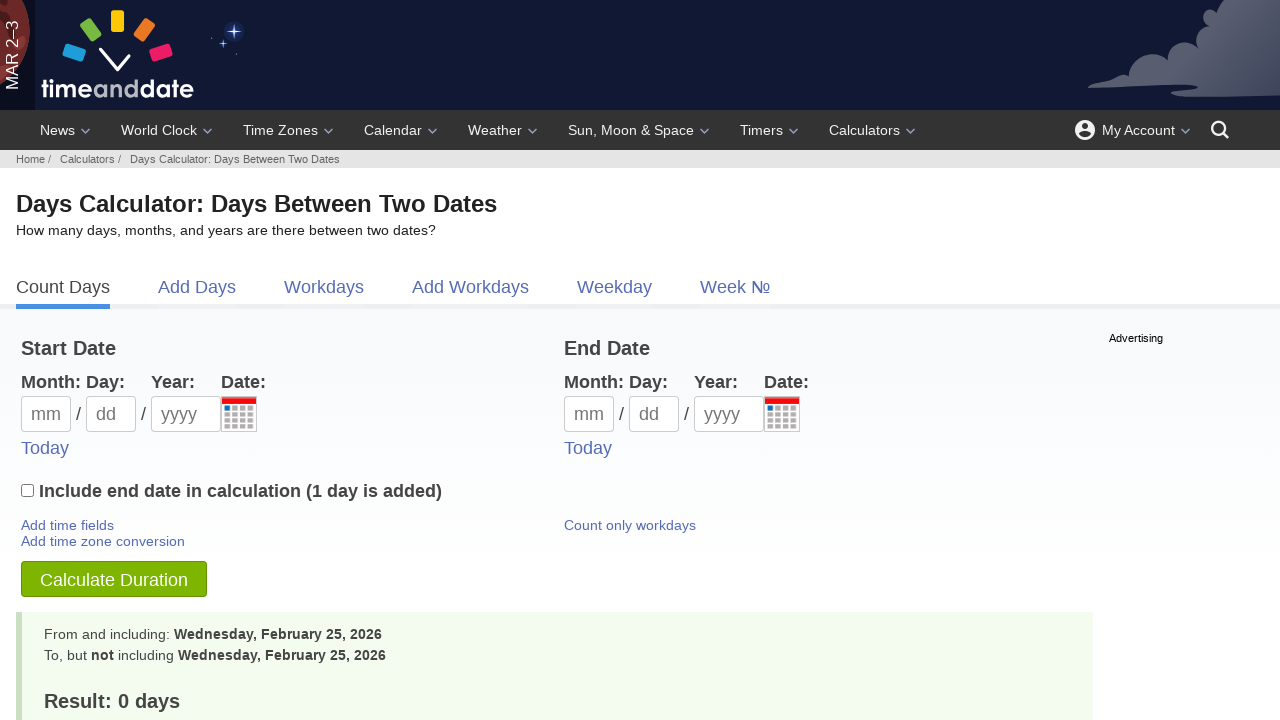

Filled first date day field with '01' on #d1
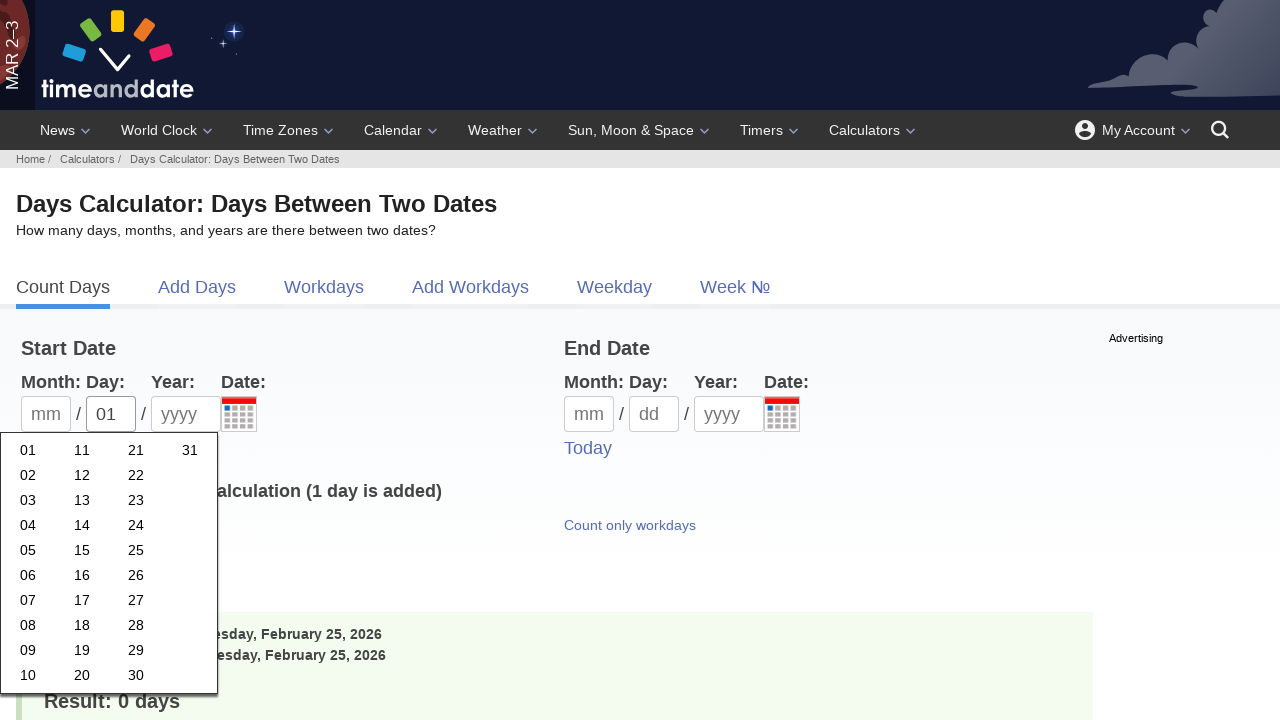

Filled first date month field with '01' on #m1
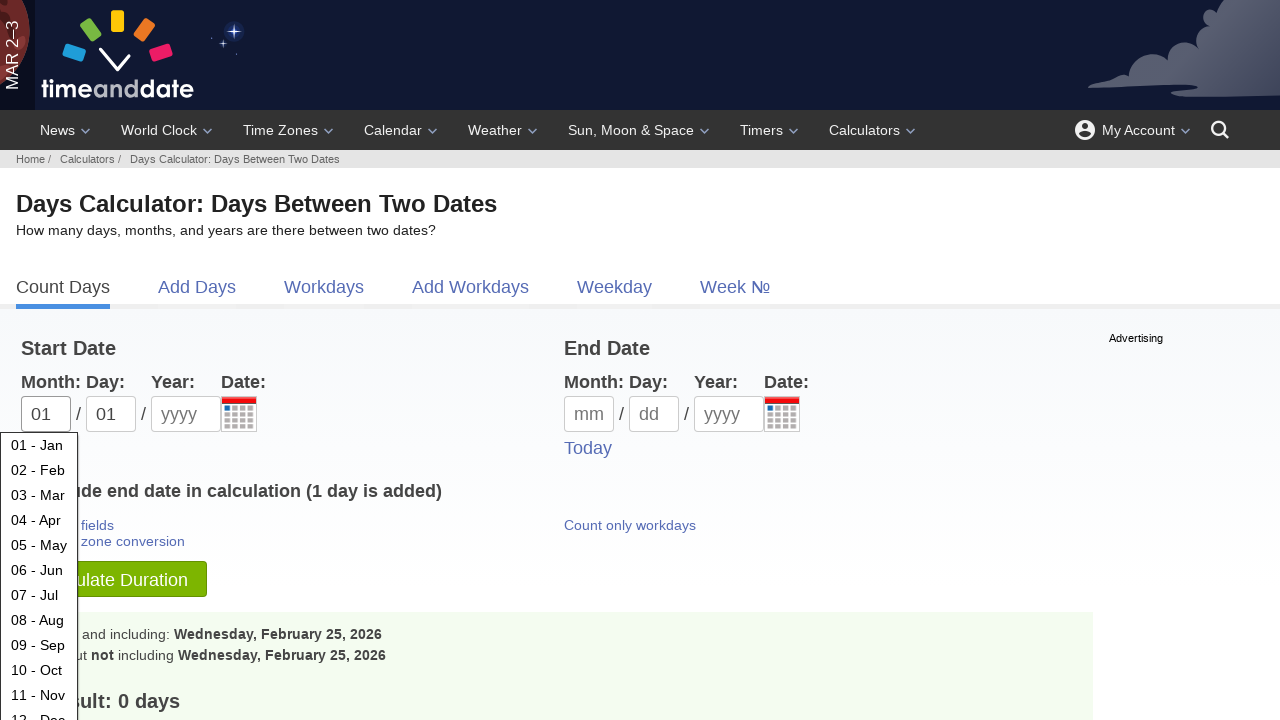

Filled first date year field with '2019' on #y1
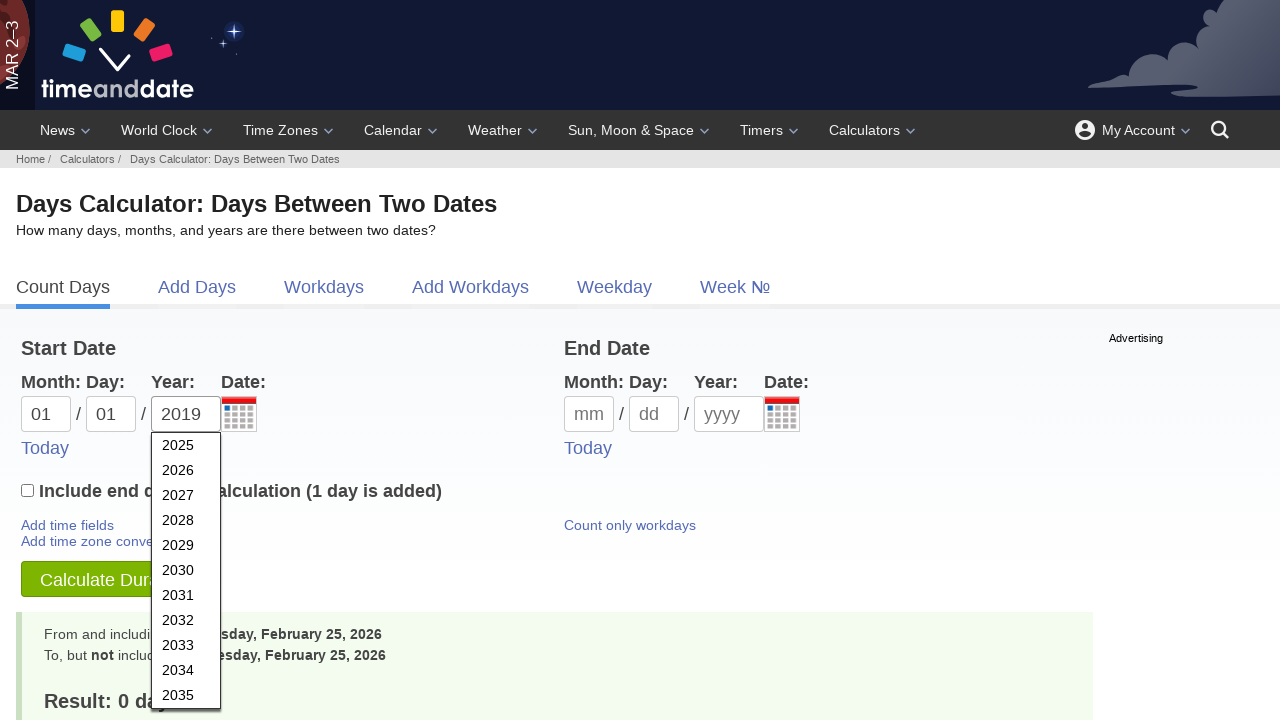

Filled second date day field with '01' on #d2
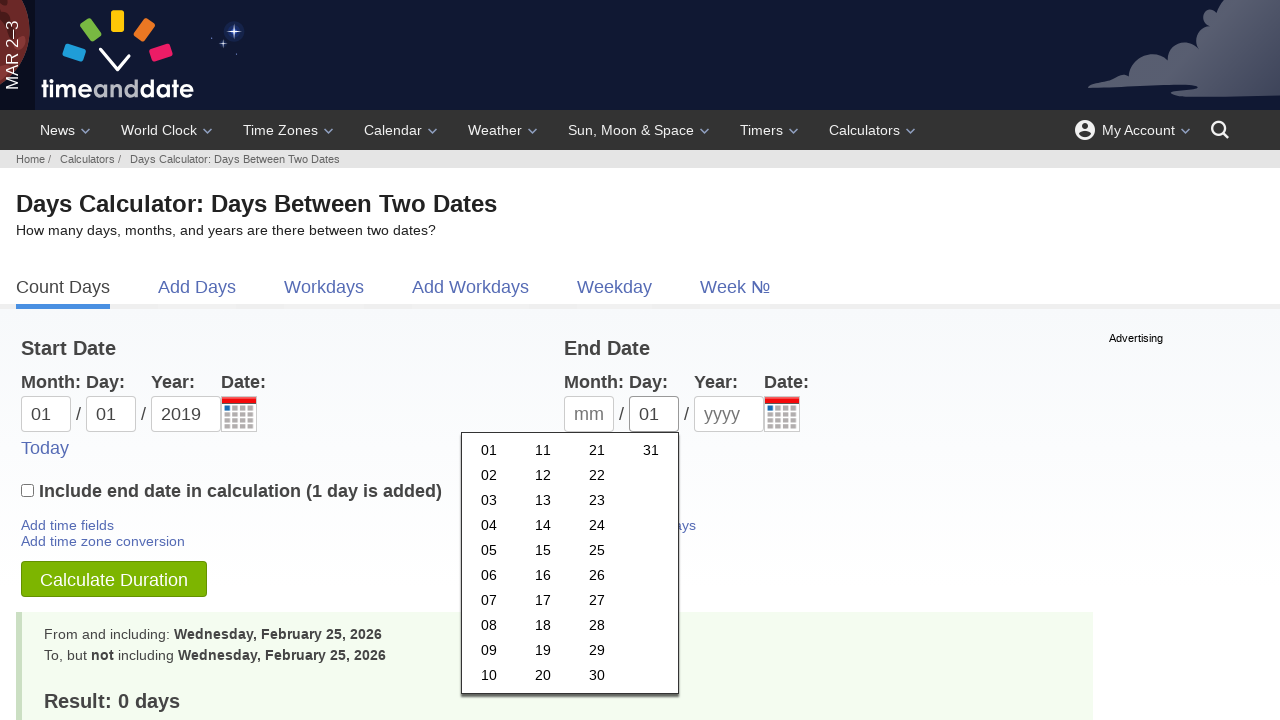

Filled second date month field with '01' on #m2
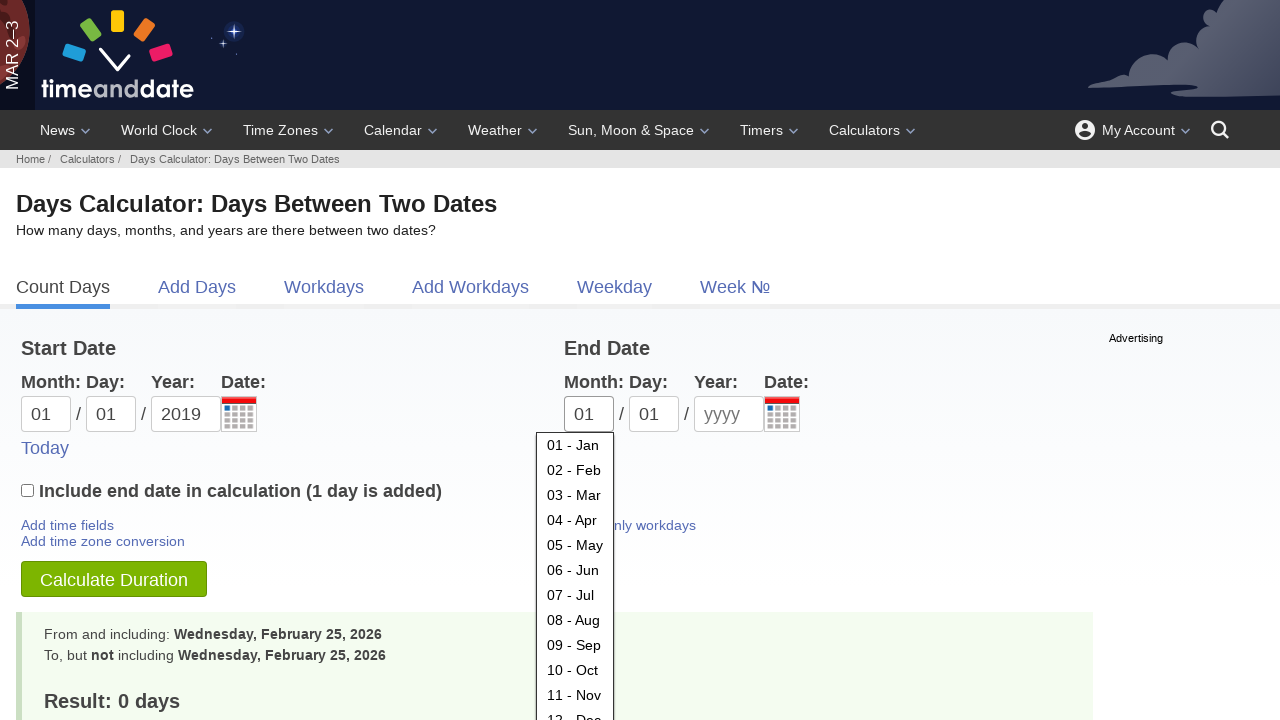

Filled second date year field with '2021' on #y2
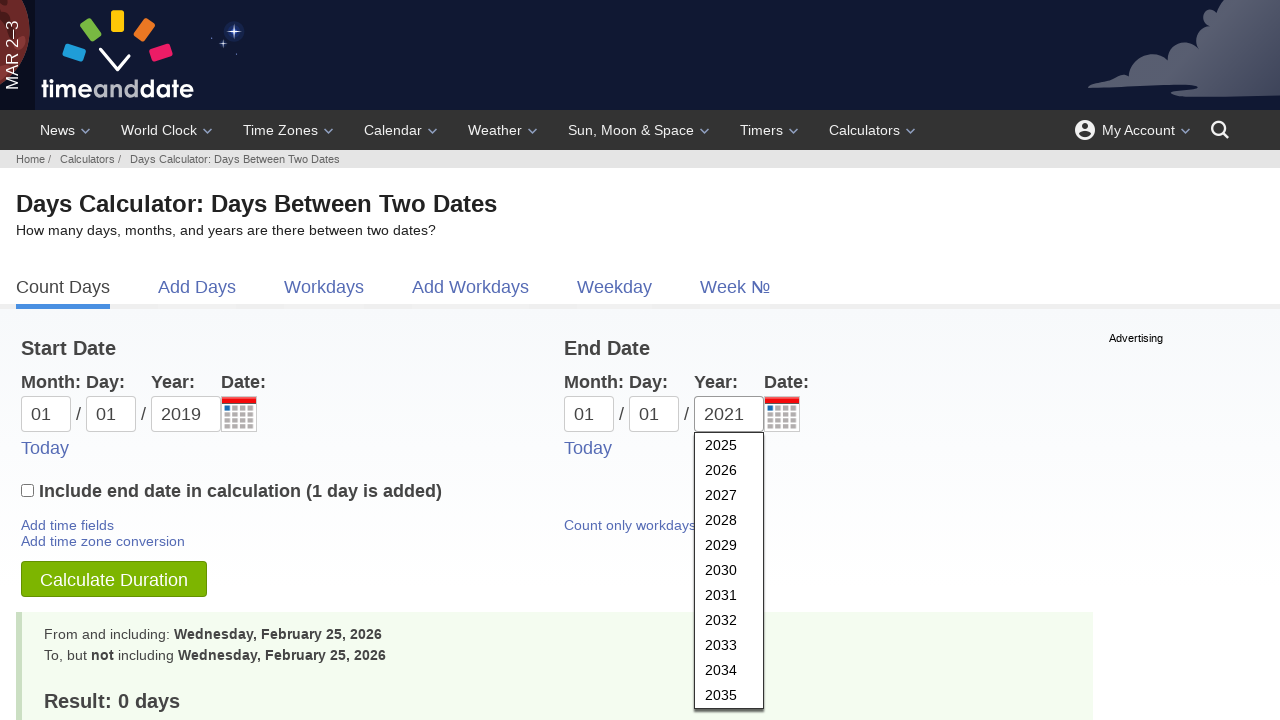

Clicked submit button to calculate date duration at (114, 579) on #subbut2
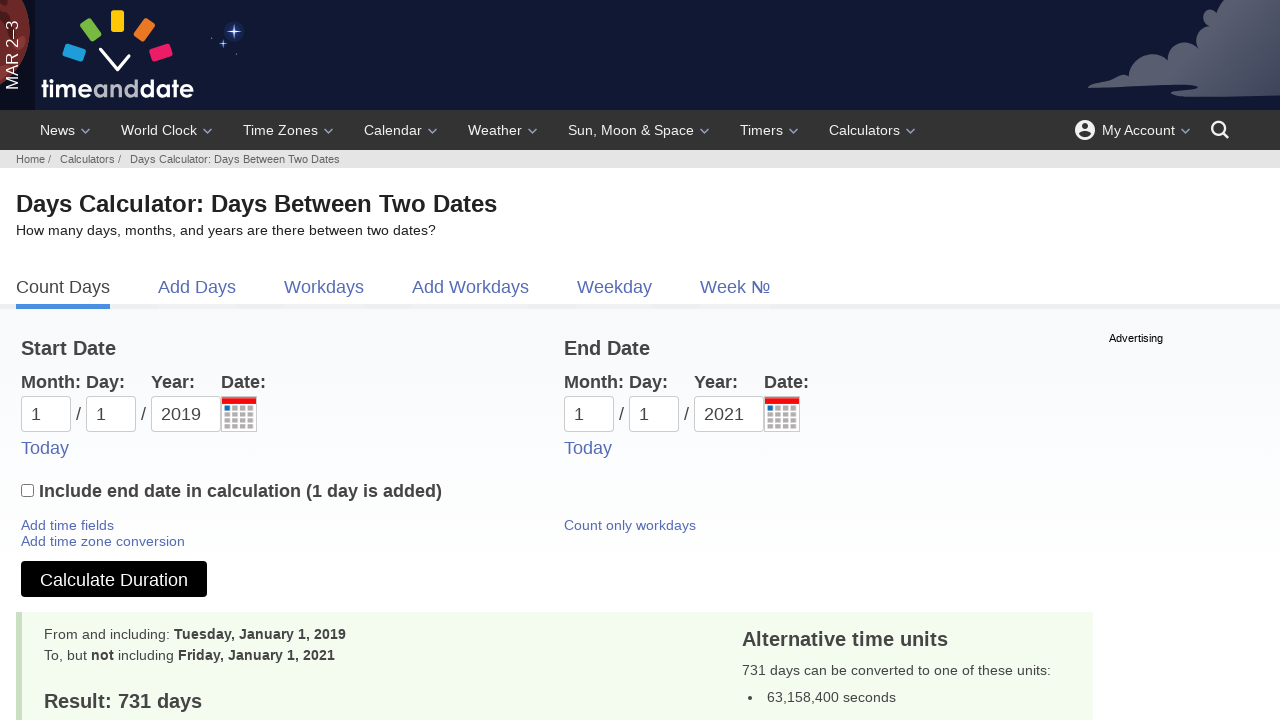

Results section loaded and became visible
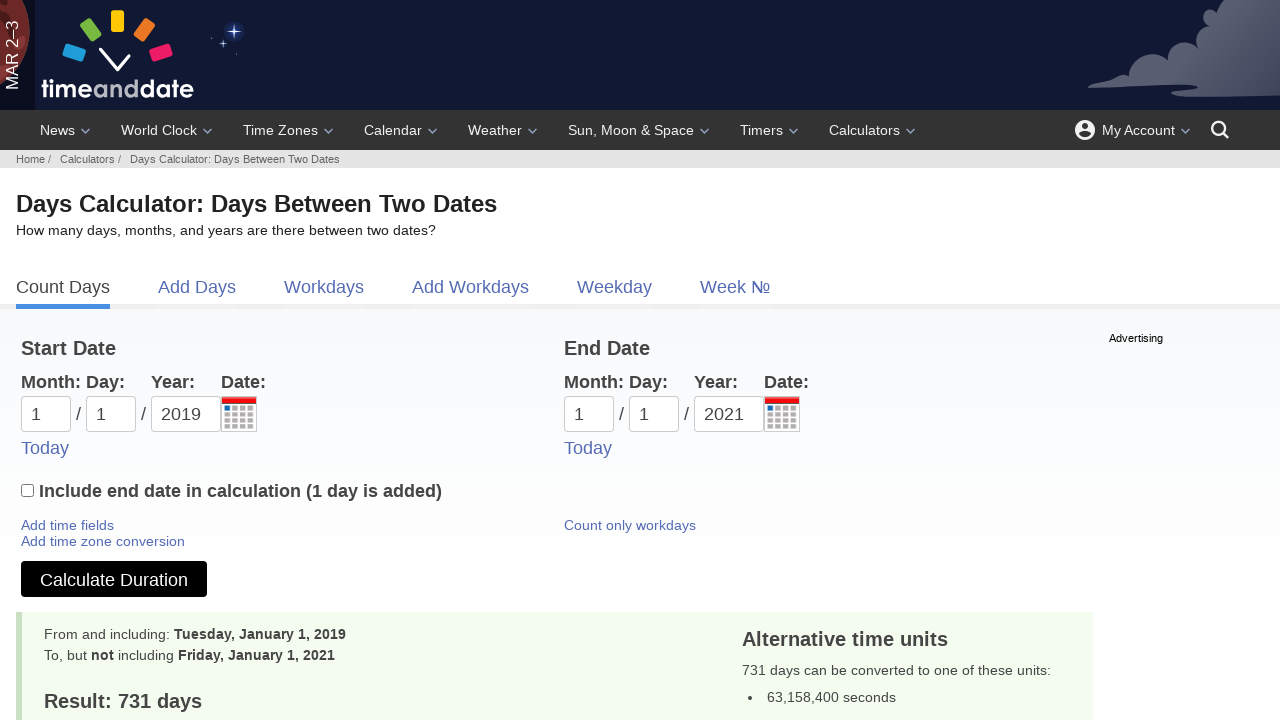

Retrieved result text: Result: 731 days
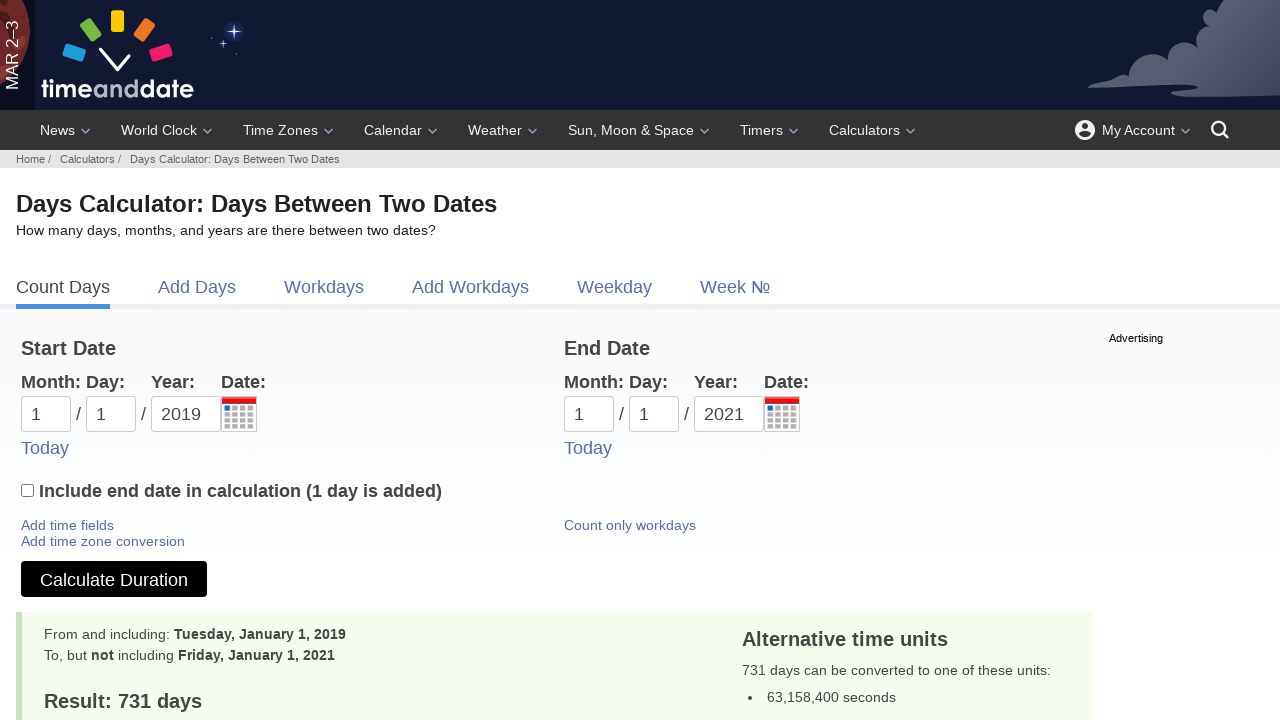

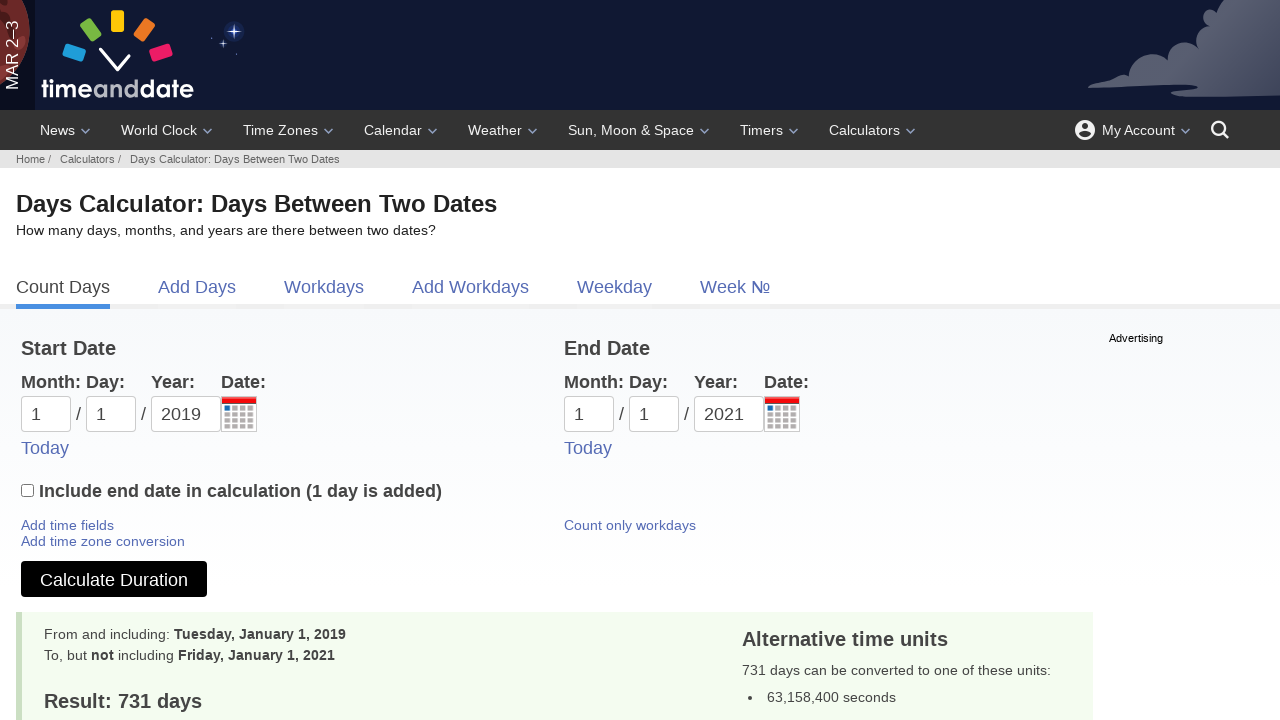